Moves a card from the Backlog column to In Progress by clicking on it, changing its status, and verifying it appears in the new column.

Starting URL: https://jira.trungk18.com/project/board

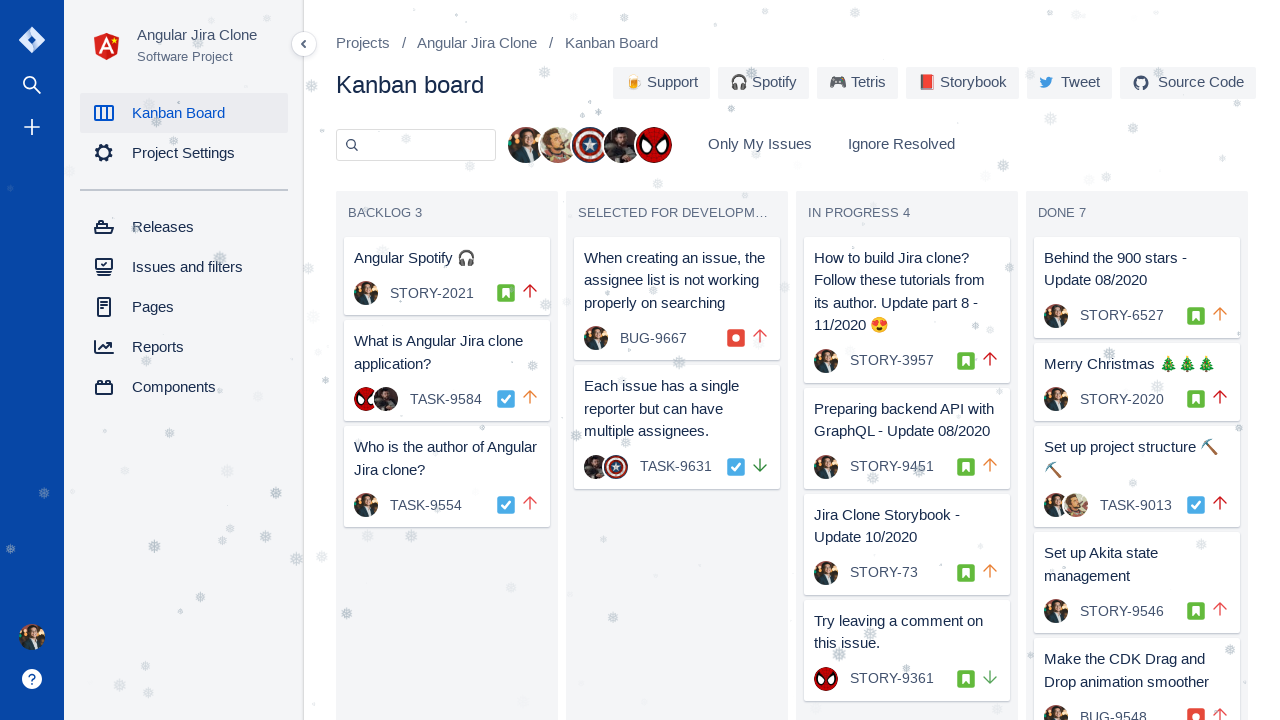

Waited for Backlog column to load
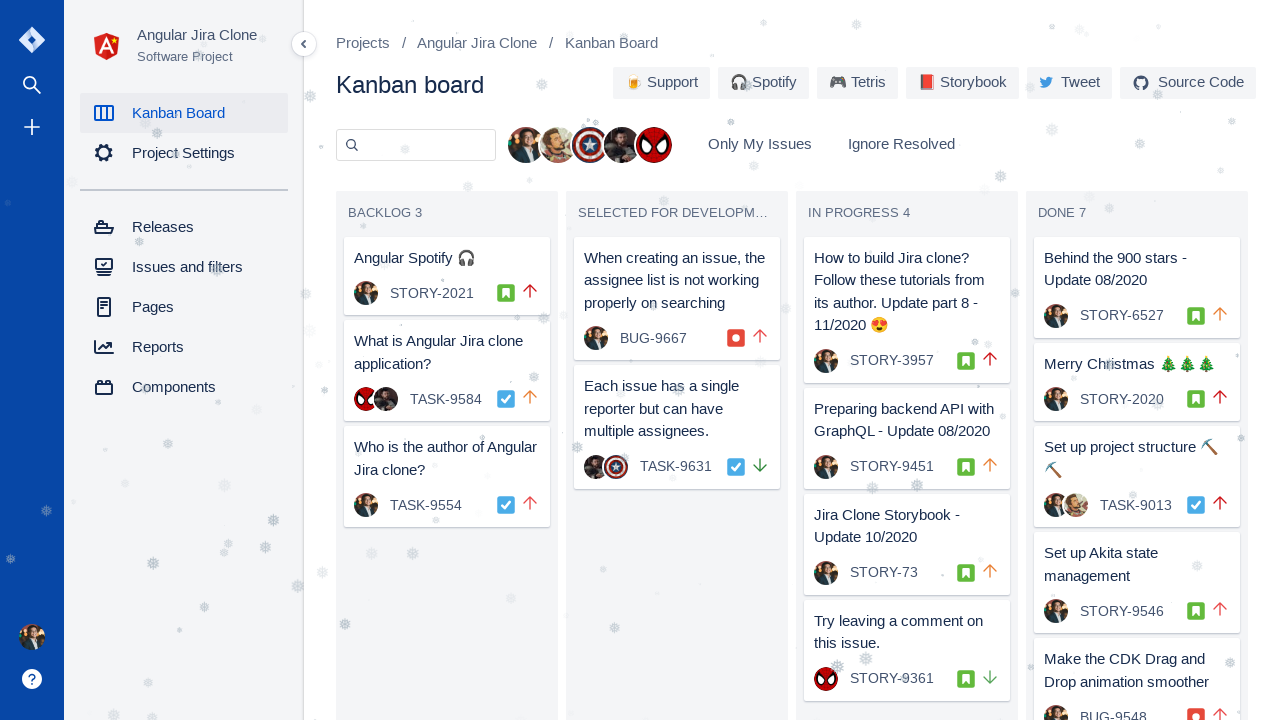

Retrieved first Backlog card title: 'Angular Spotify 🎧'
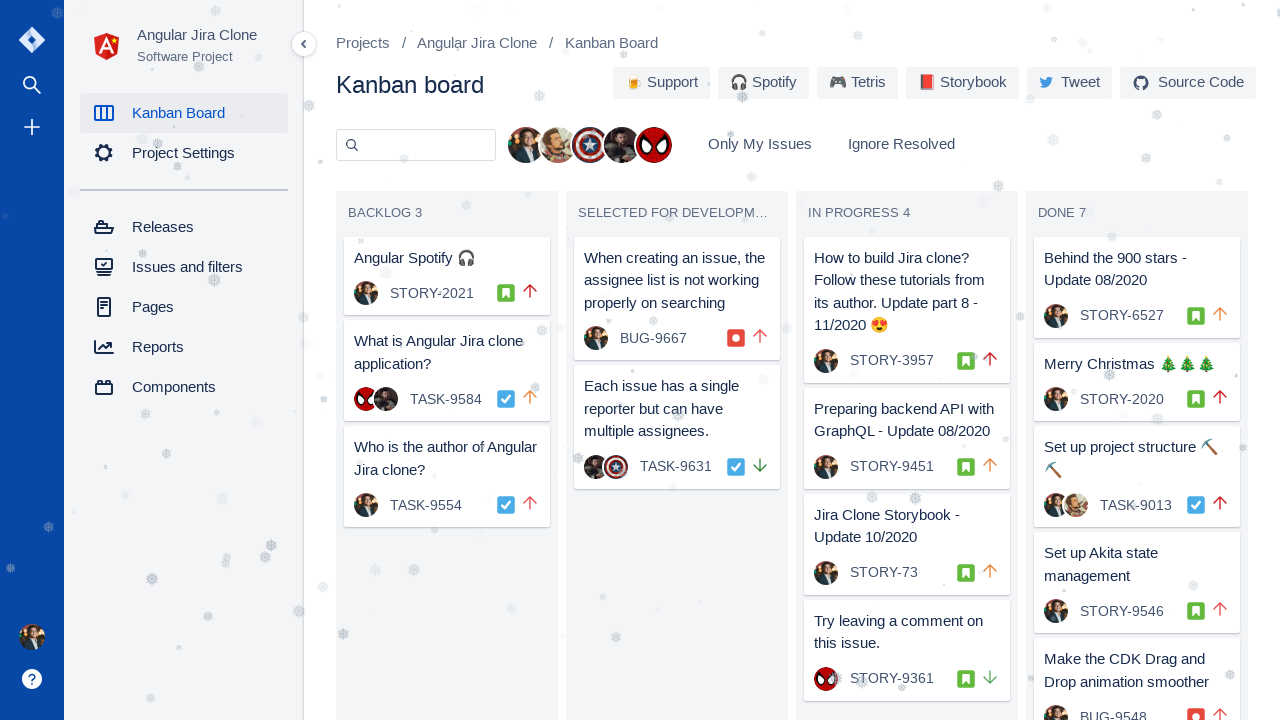

Clicked on the first Backlog card to open details at (447, 276) on #Backlog issue-card >> nth=0
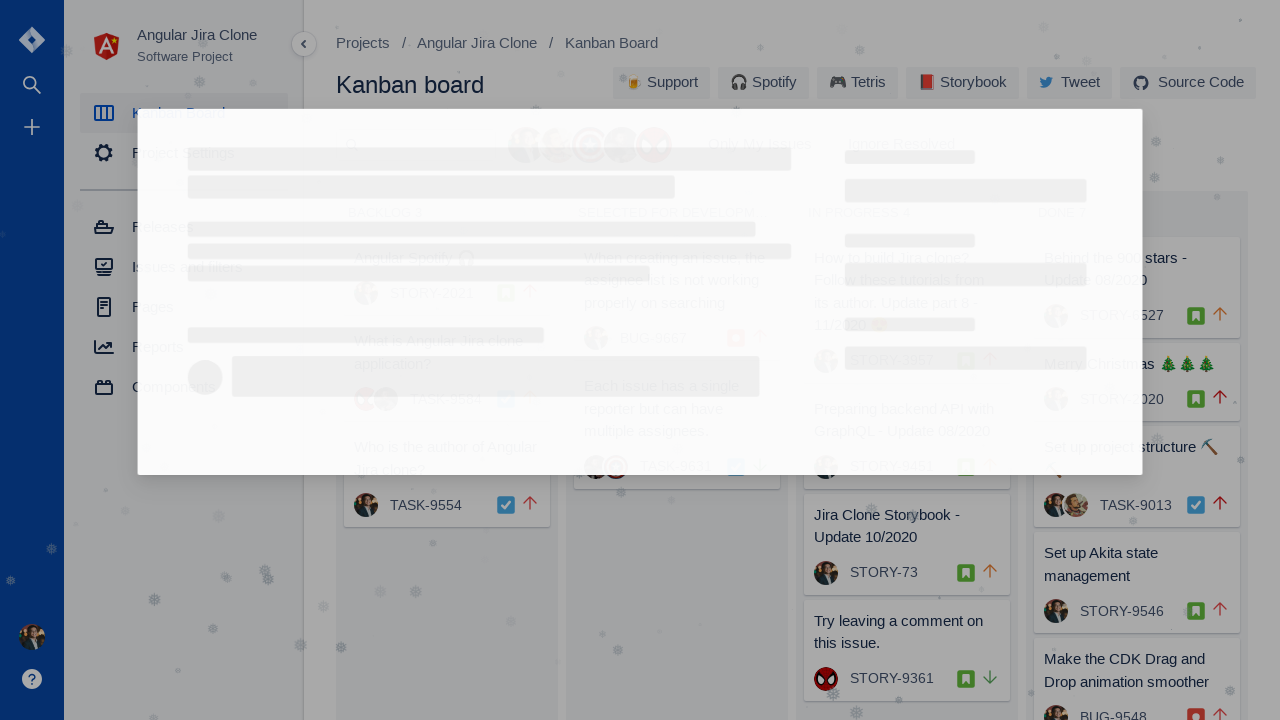

Clicked on 'Backlog' status dropdown at (863, 216) on span:has-text('Backlog')
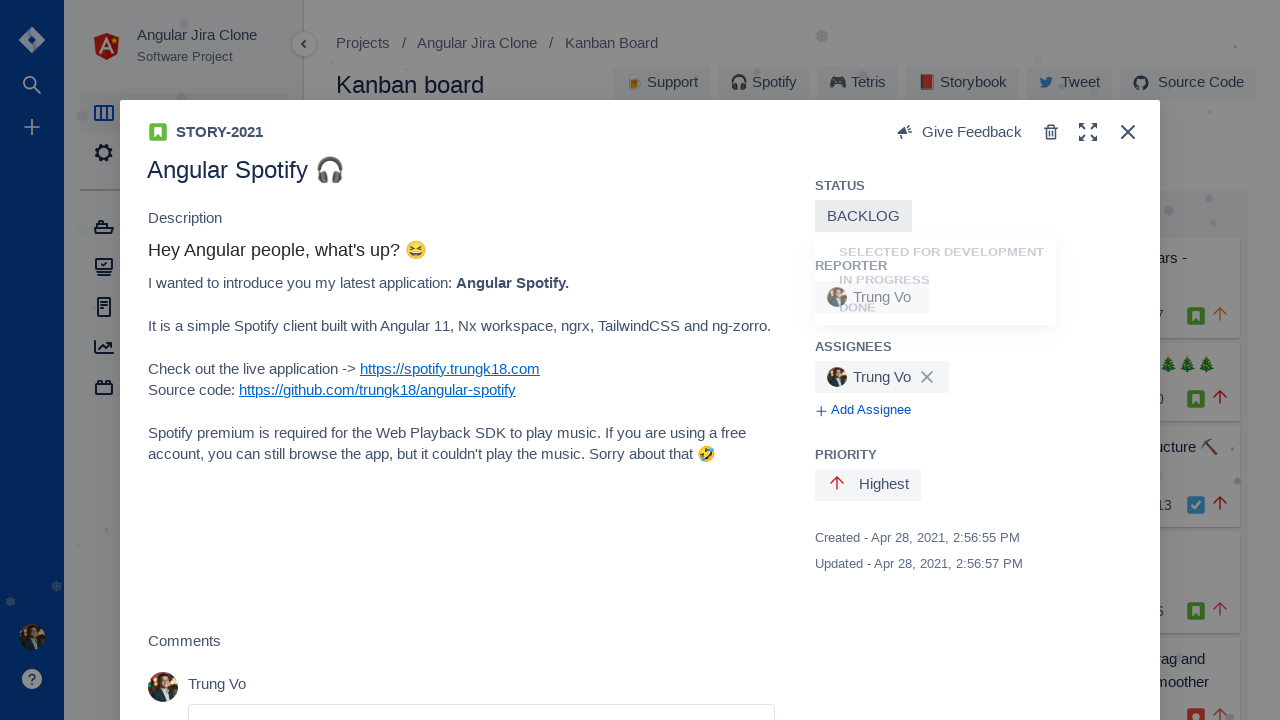

Selected 'In progress' from dropdown menu at (884, 287) on div.ant-dropdown li span:text('In progress')
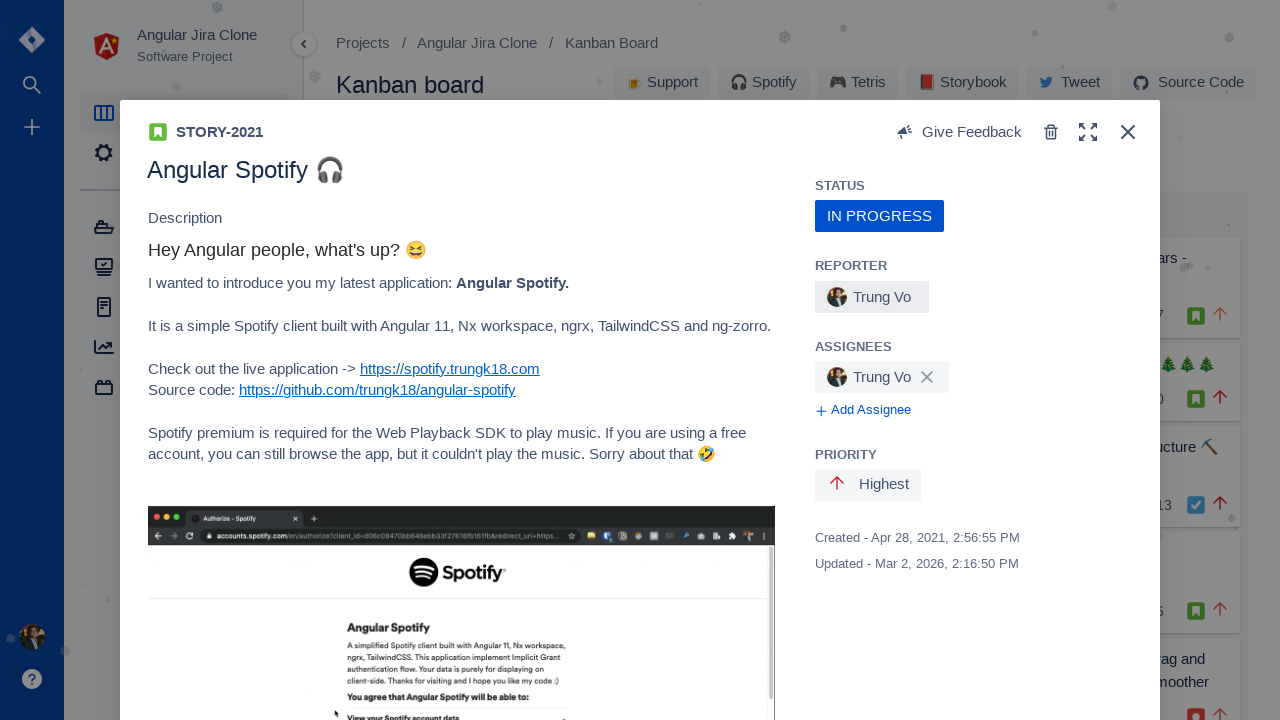

Closed the card detail panel at (1128, 132) on j-button[icon='times'] >> button
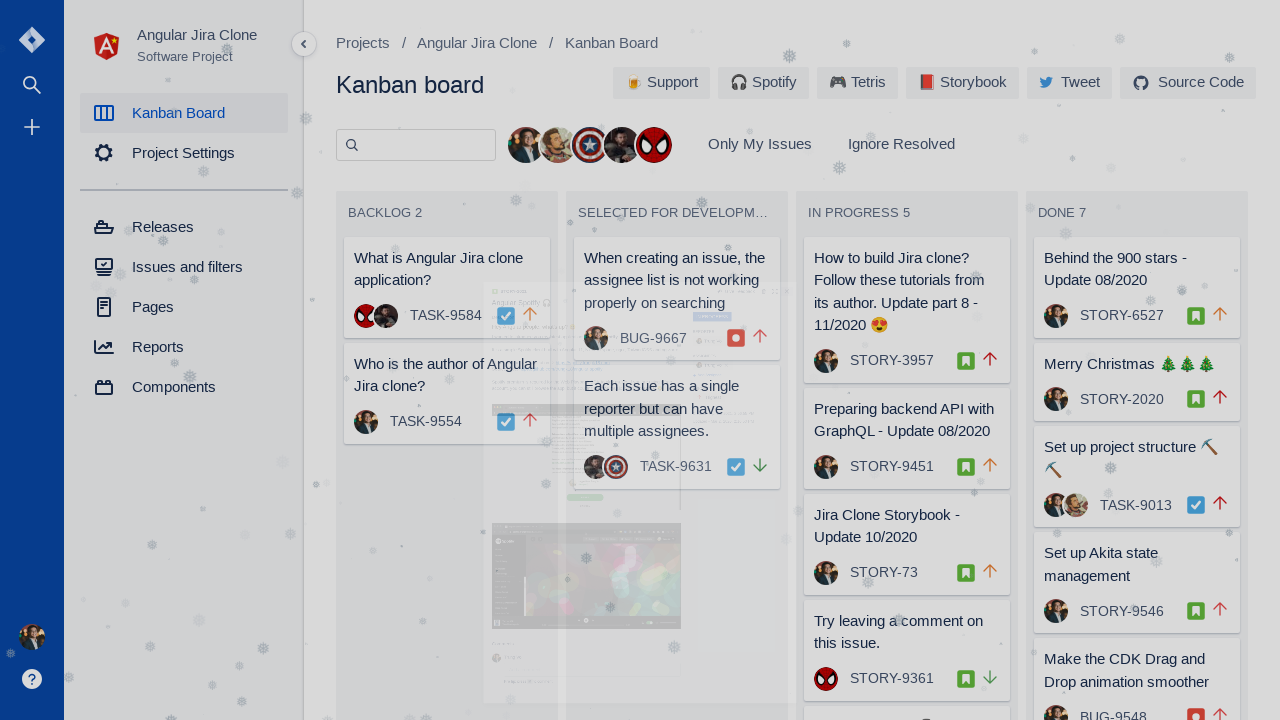

Retrieved last In Progress card title: 'Angular Spotify 🎧'
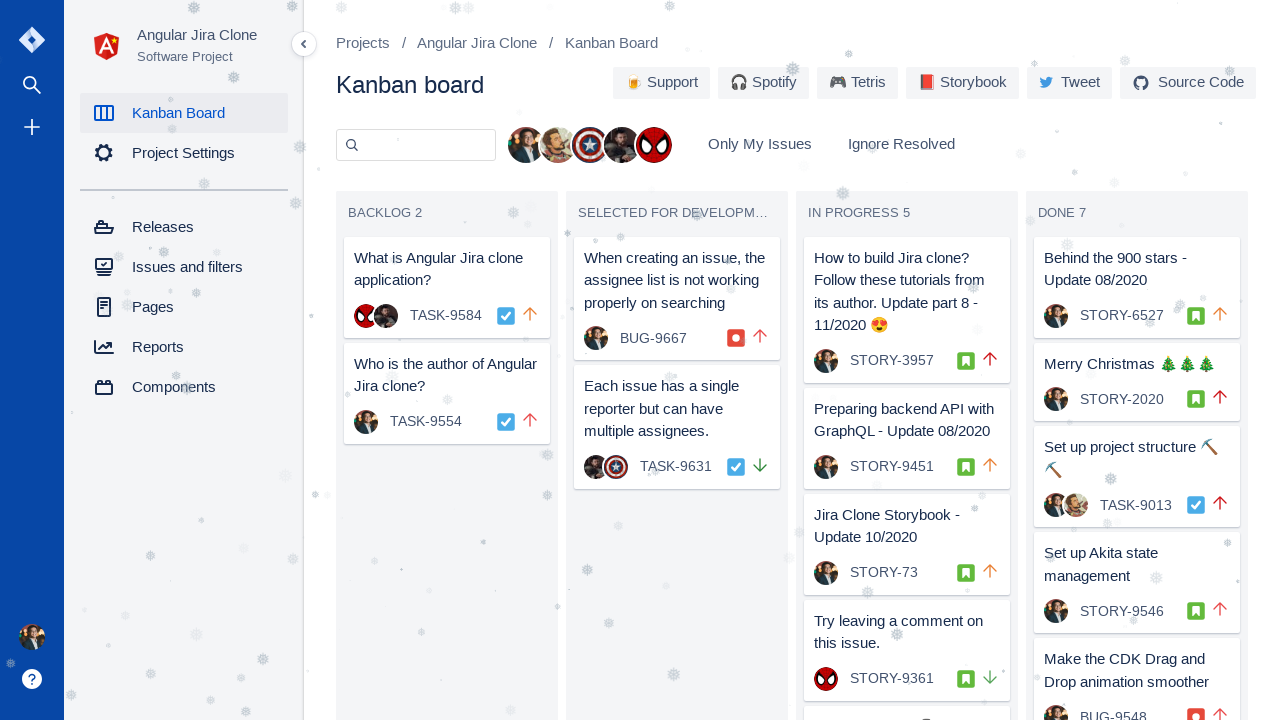

Verified card successfully moved to In Progress column (title matches: 'Angular Spotify 🎧')
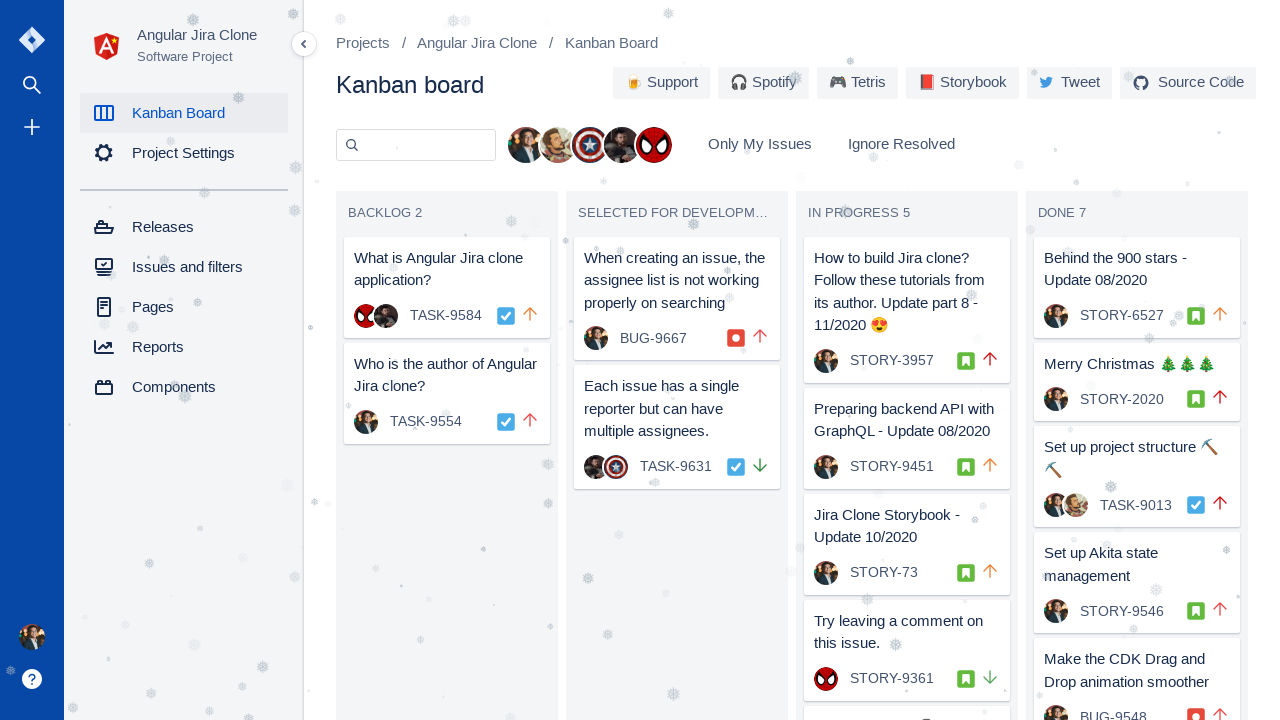

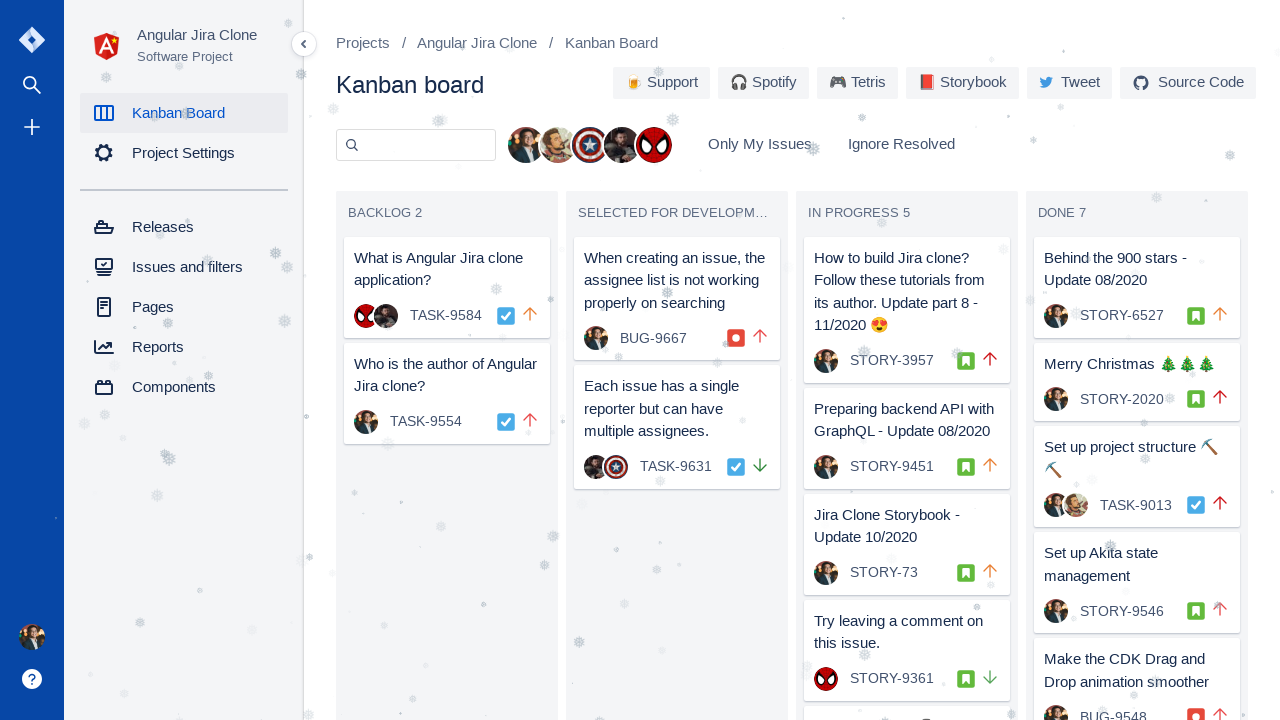